Tests window handling functionality by opening new windows, switching between them, and closing specific windows

Starting URL: https://www.leafground.com/window.xhtml

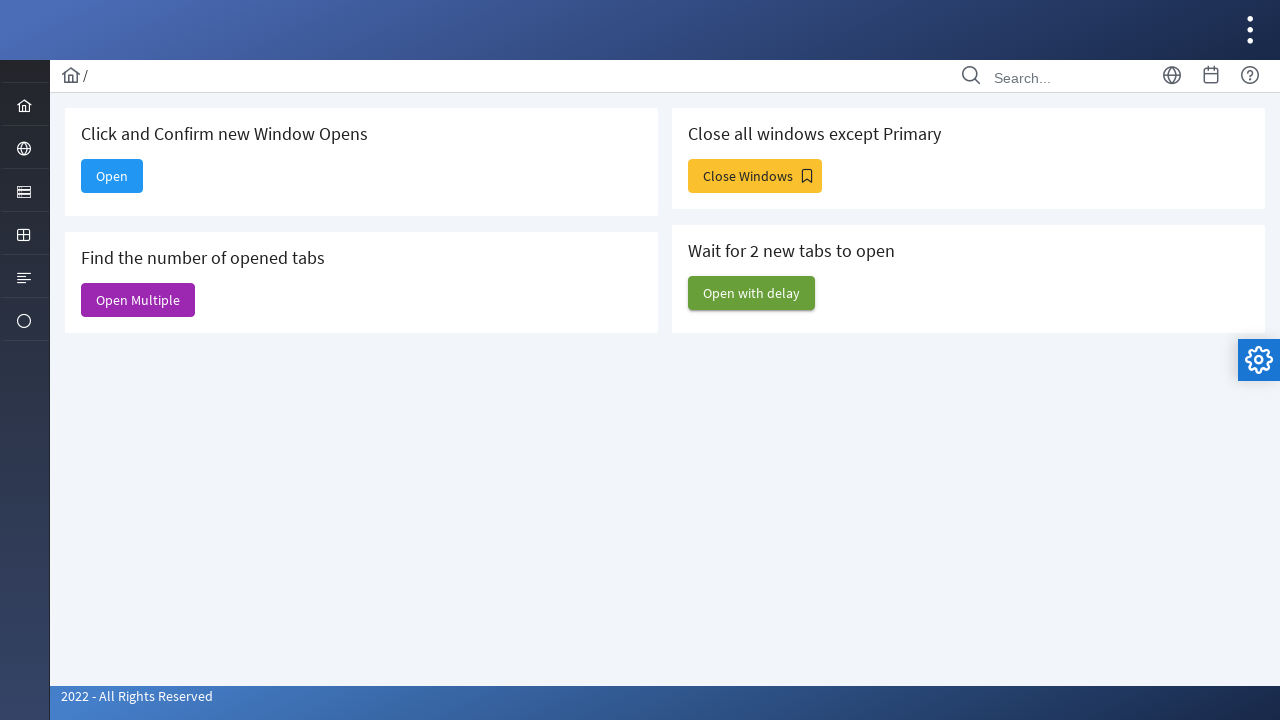

Stored reference to main window handle
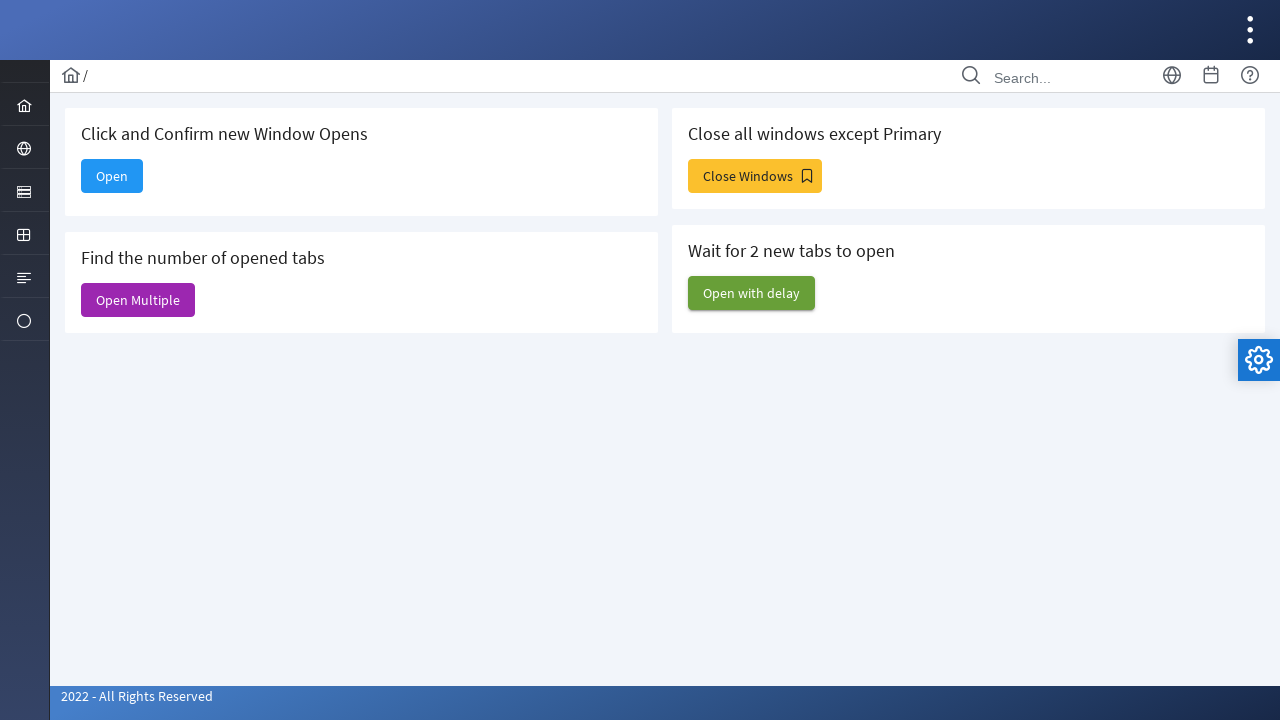

Clicked button to open a new window at (112, 176) on xpath=/html/body/div[1]/div[5]/div[2]/form/div/div[1]/div[1]/button/span
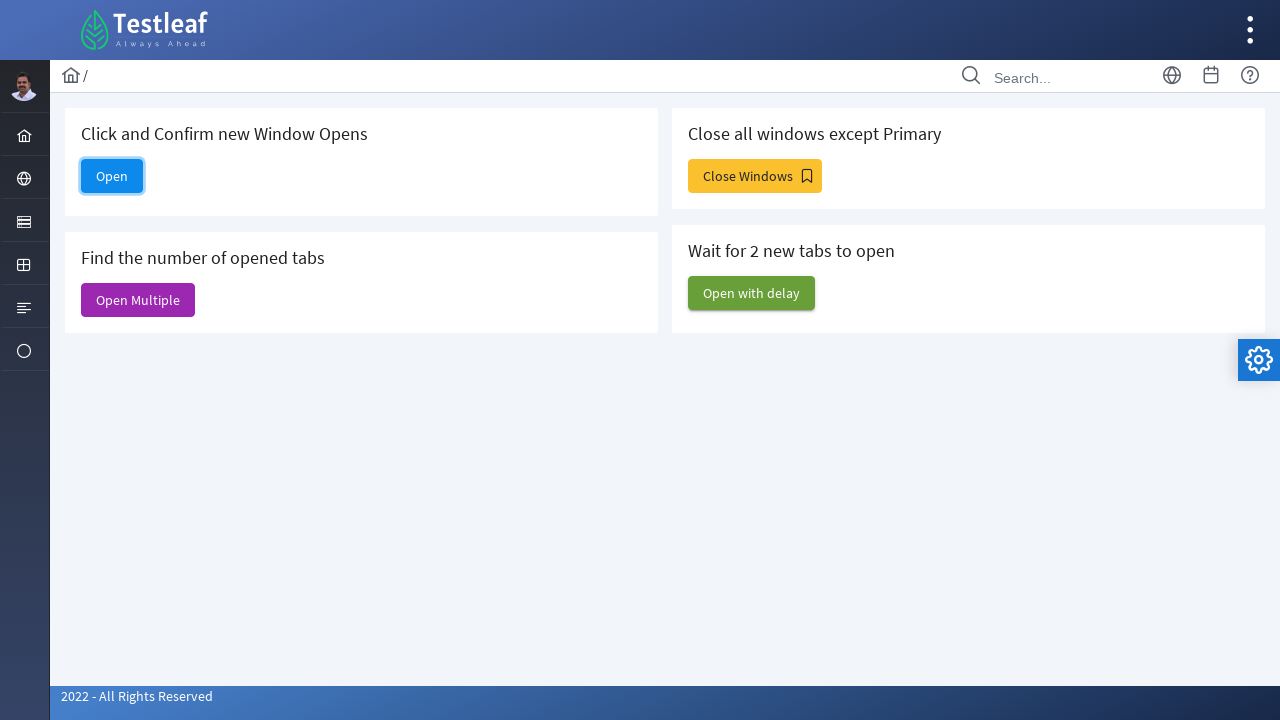

Waited for new window to open
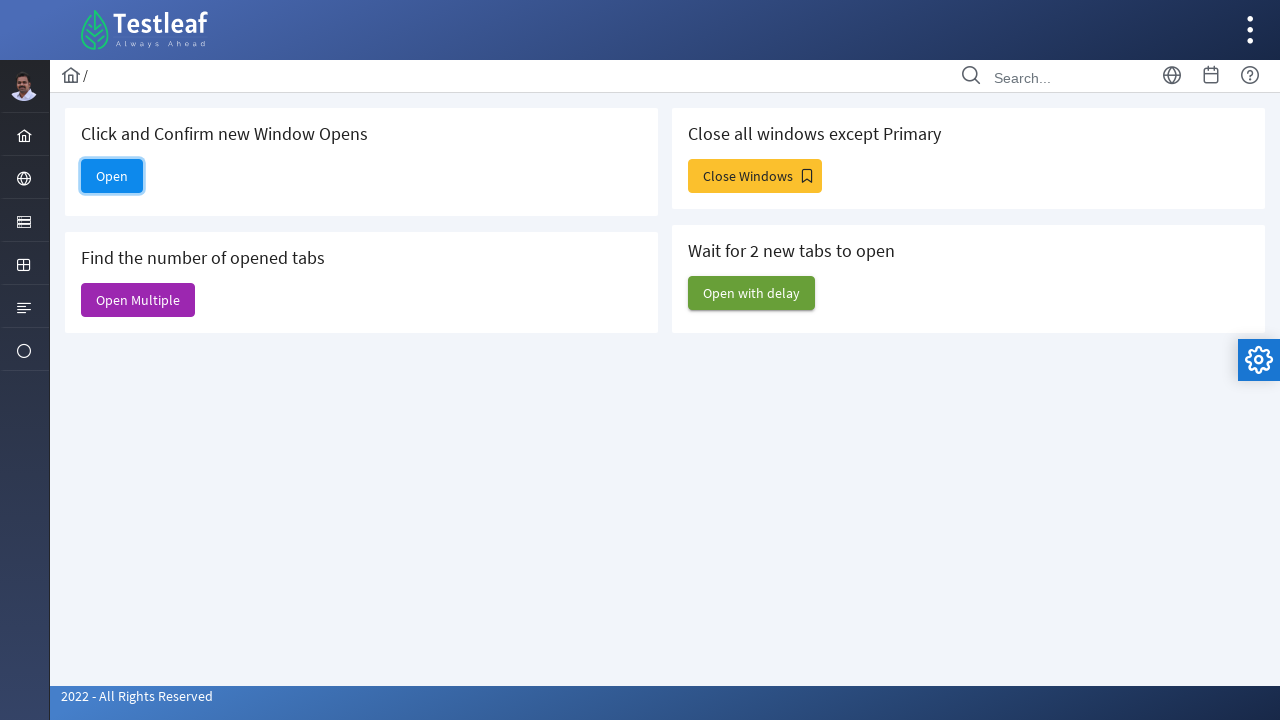

Retrieved reference to the newly opened window
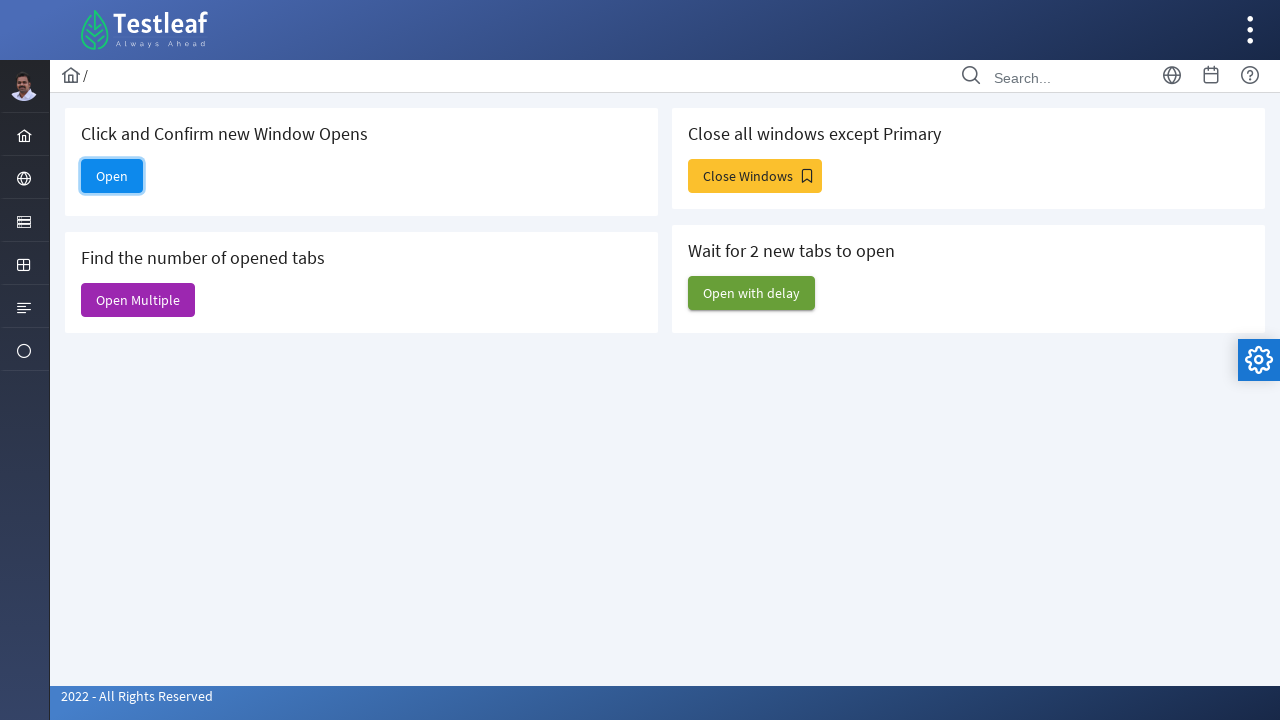

Clicked element in the new window at (24, 220) on xpath=/html/body/div[1]/div[2]/div/form[2]/ul/li[3]/a
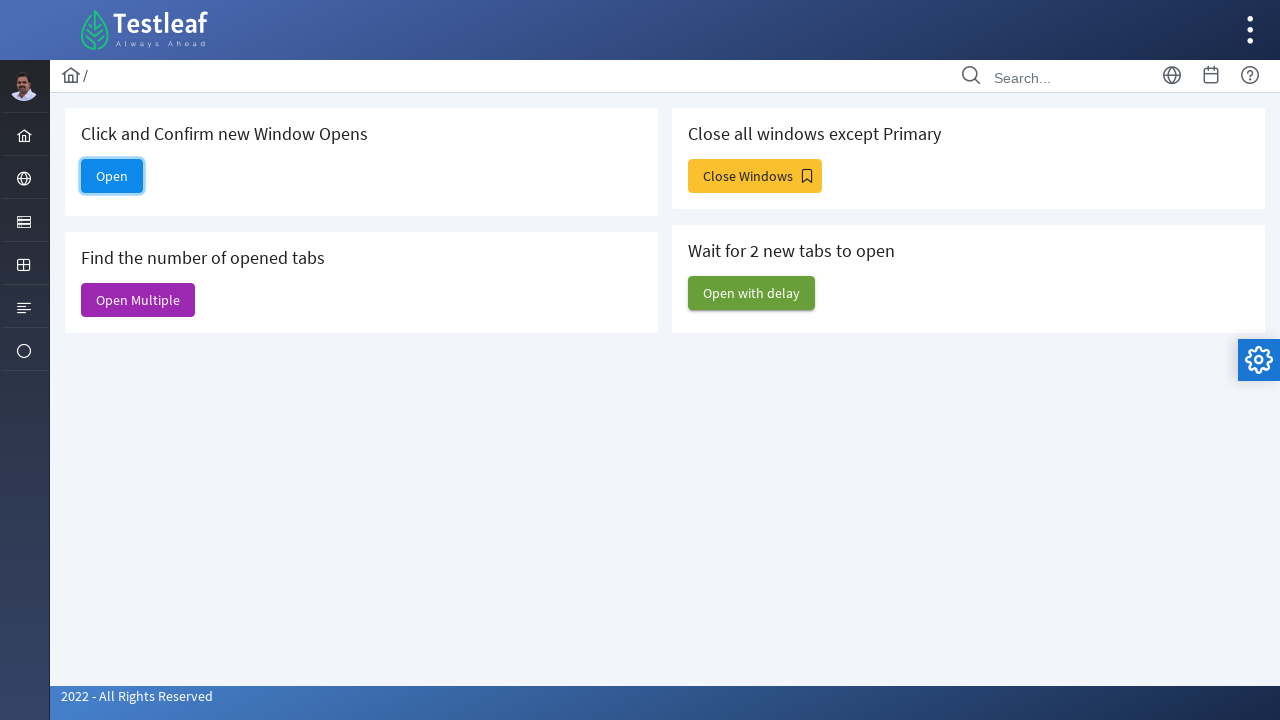

Closed the new window
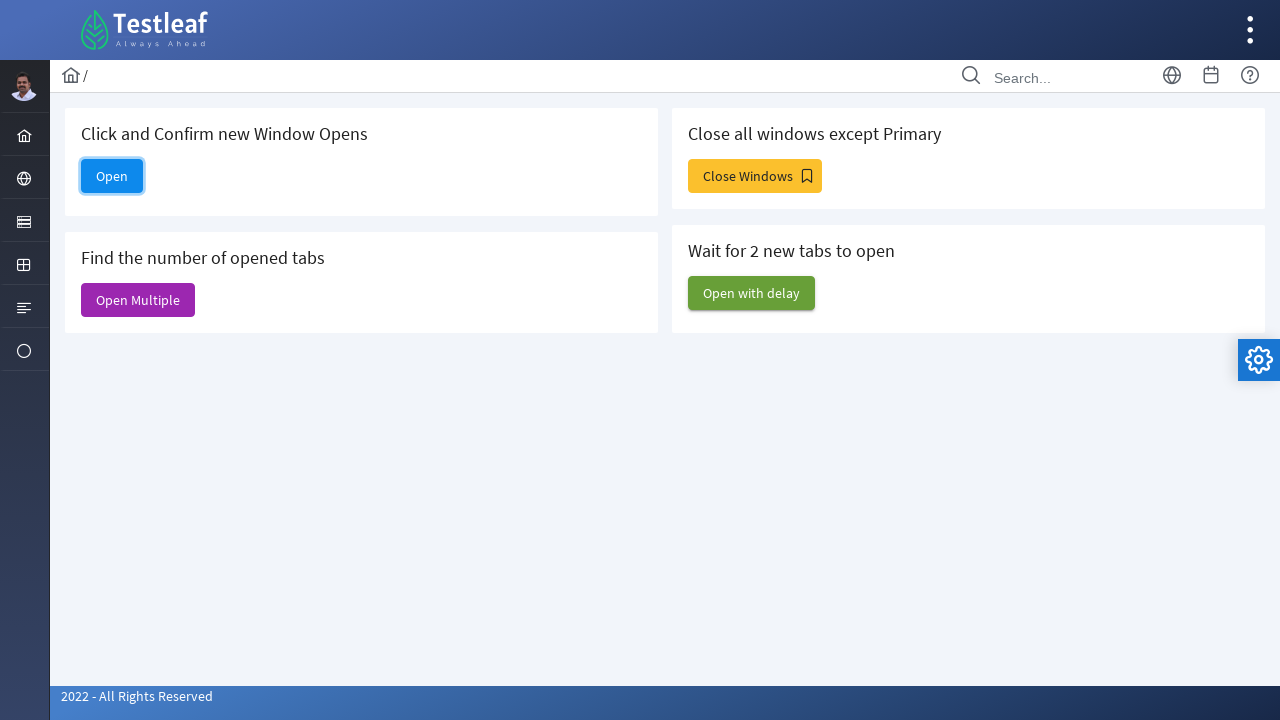

Clicked button to open multiple windows at (138, 300) on xpath=/html/body/div[1]/div[5]/div[2]/form/div/div[1]/div[2]/button/span
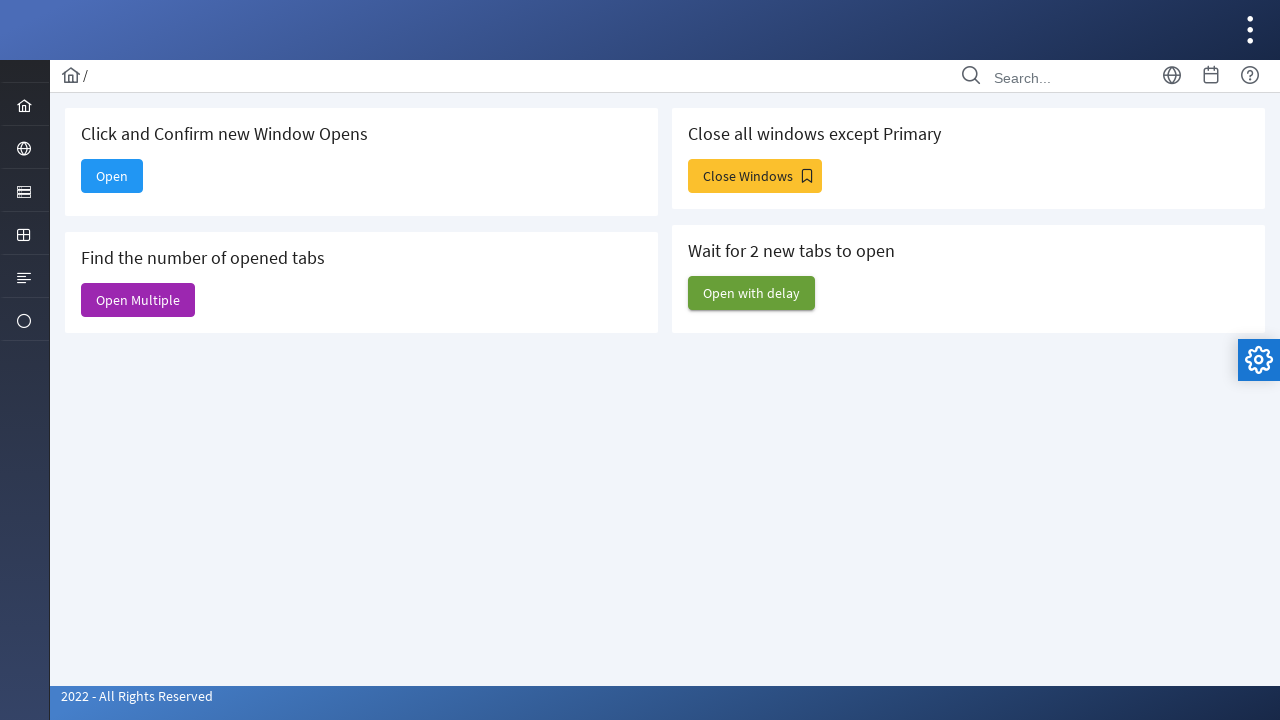

Waited for multiple windows to open
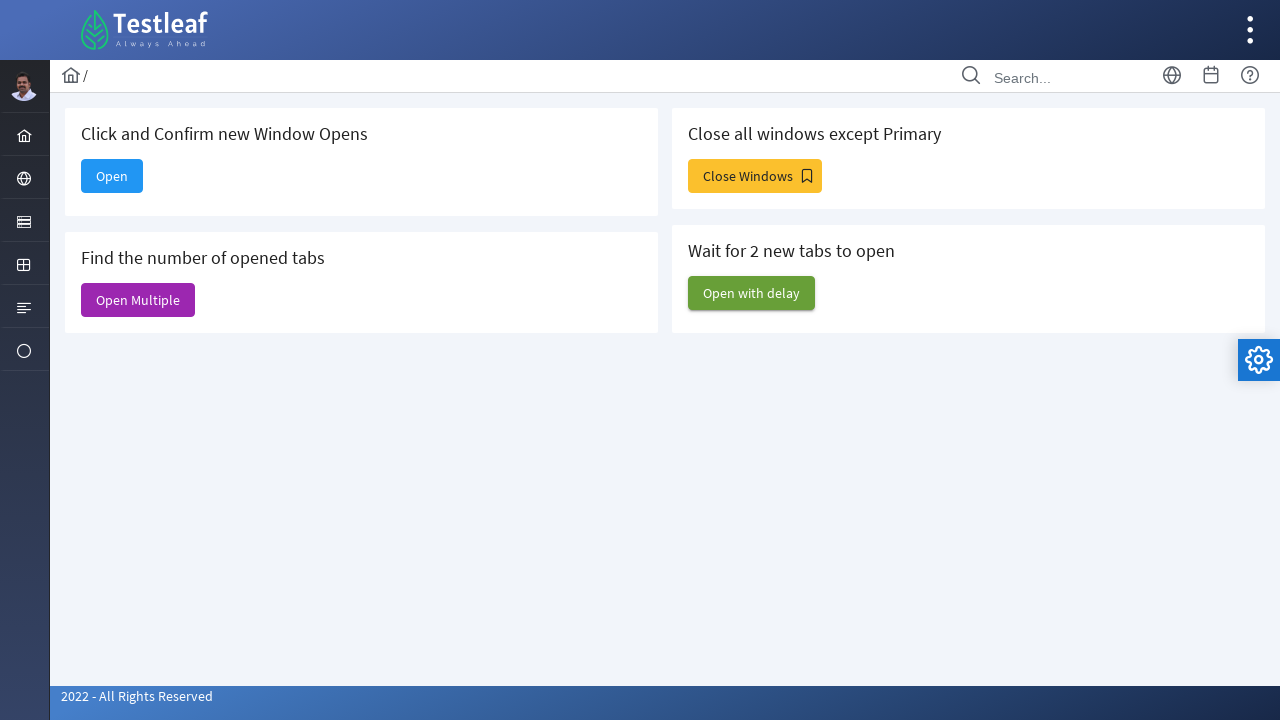

Retrieved count of open windows: 6
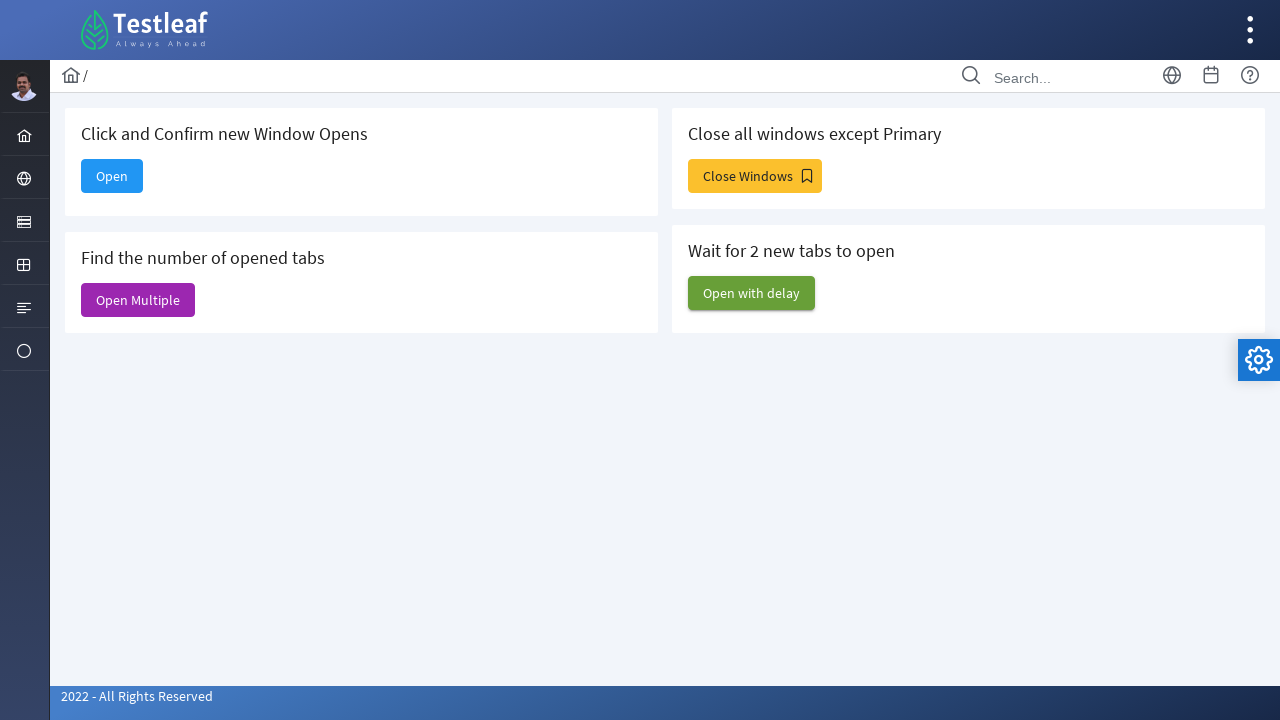

Clicked 'don't close me' button at (755, 176) on xpath=/html/body/div[1]/div[5]/div[2]/form/div/div[2]/div[1]/button/span[2]
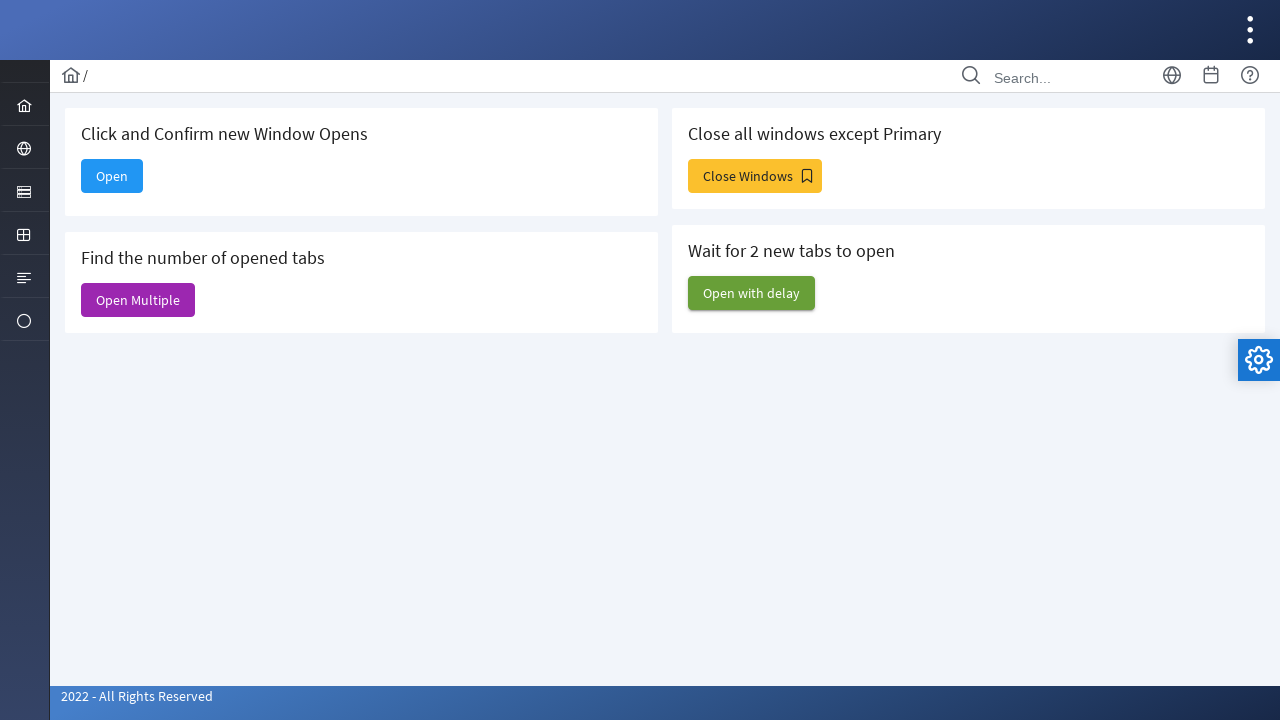

Waited for additional windows to open
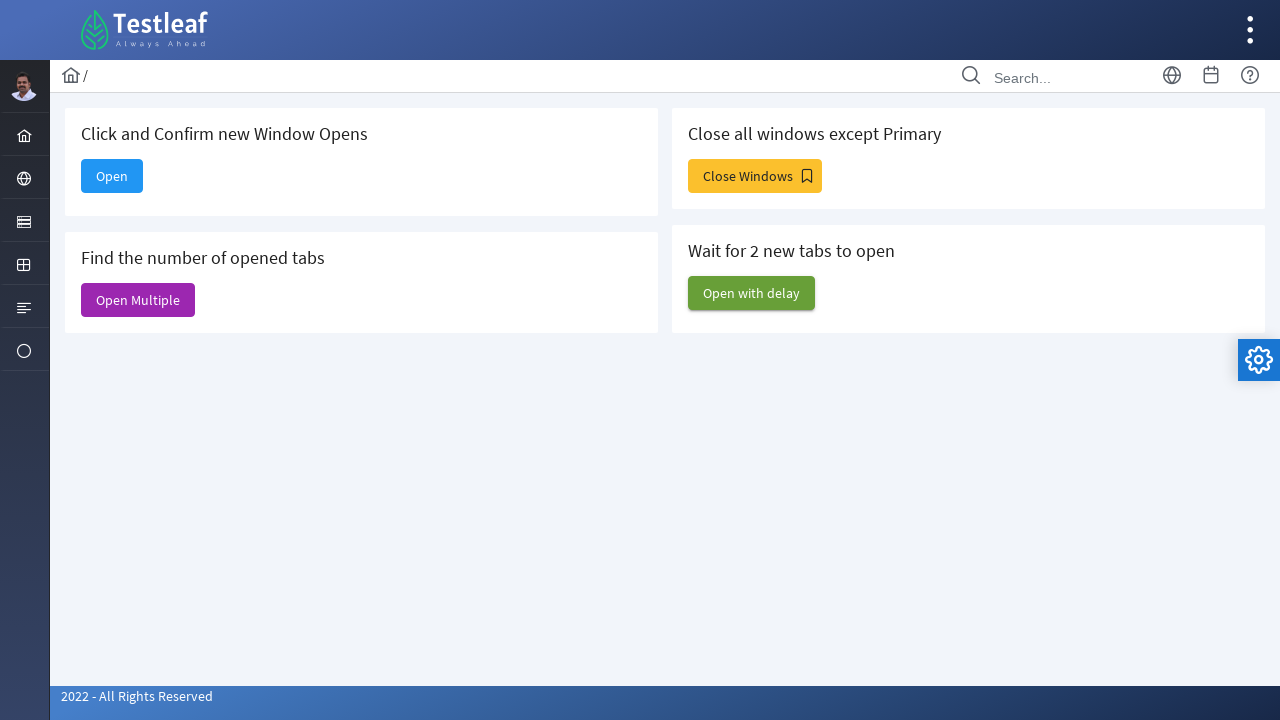

Closed a non-main window
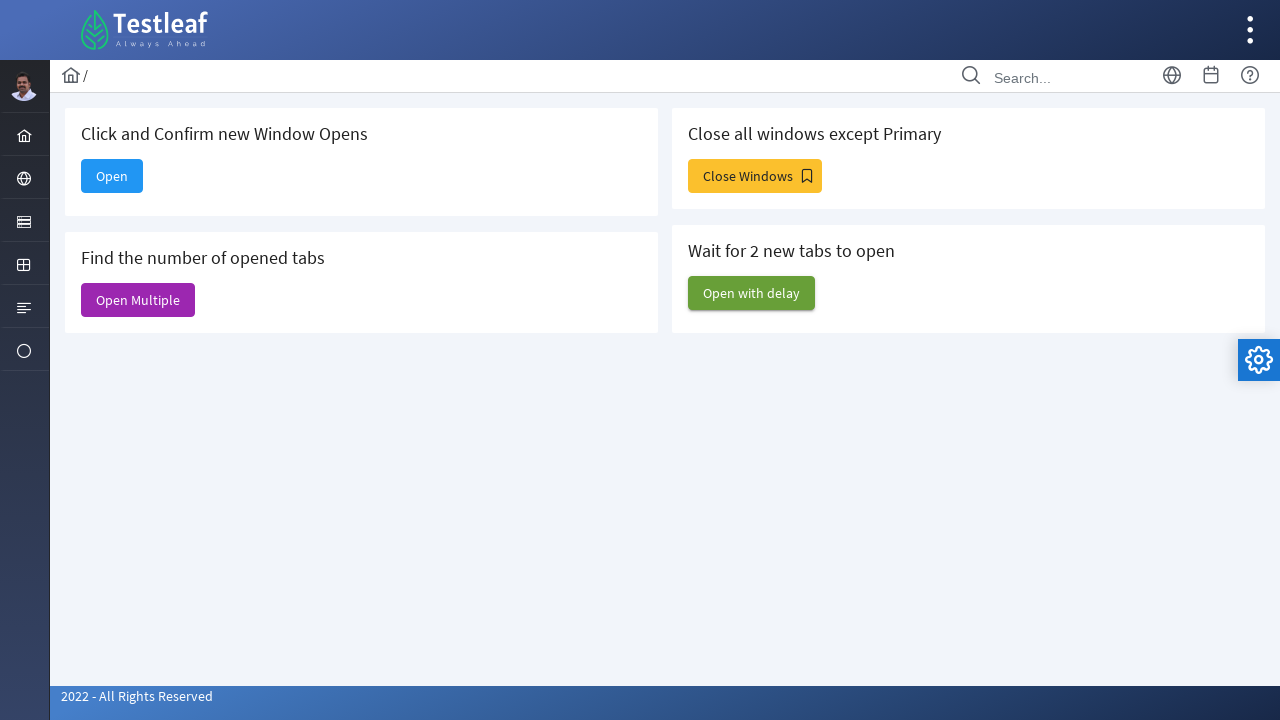

Closed a non-main window
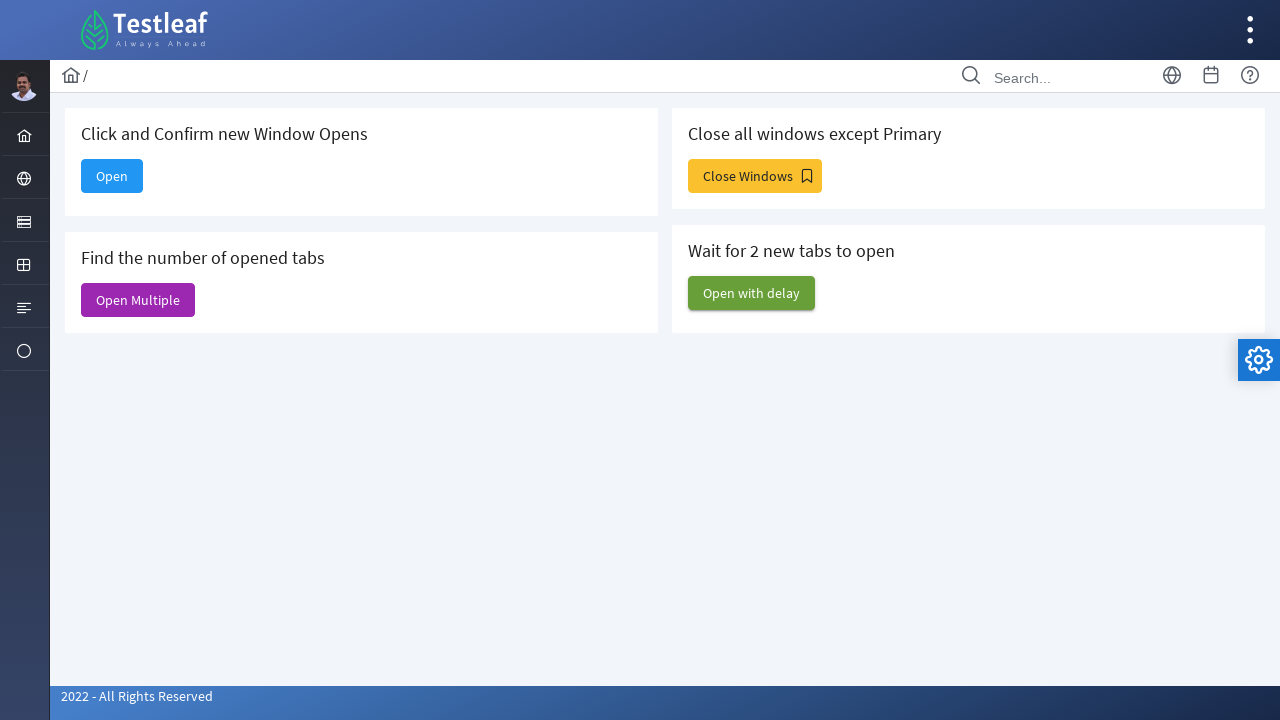

Closed a non-main window
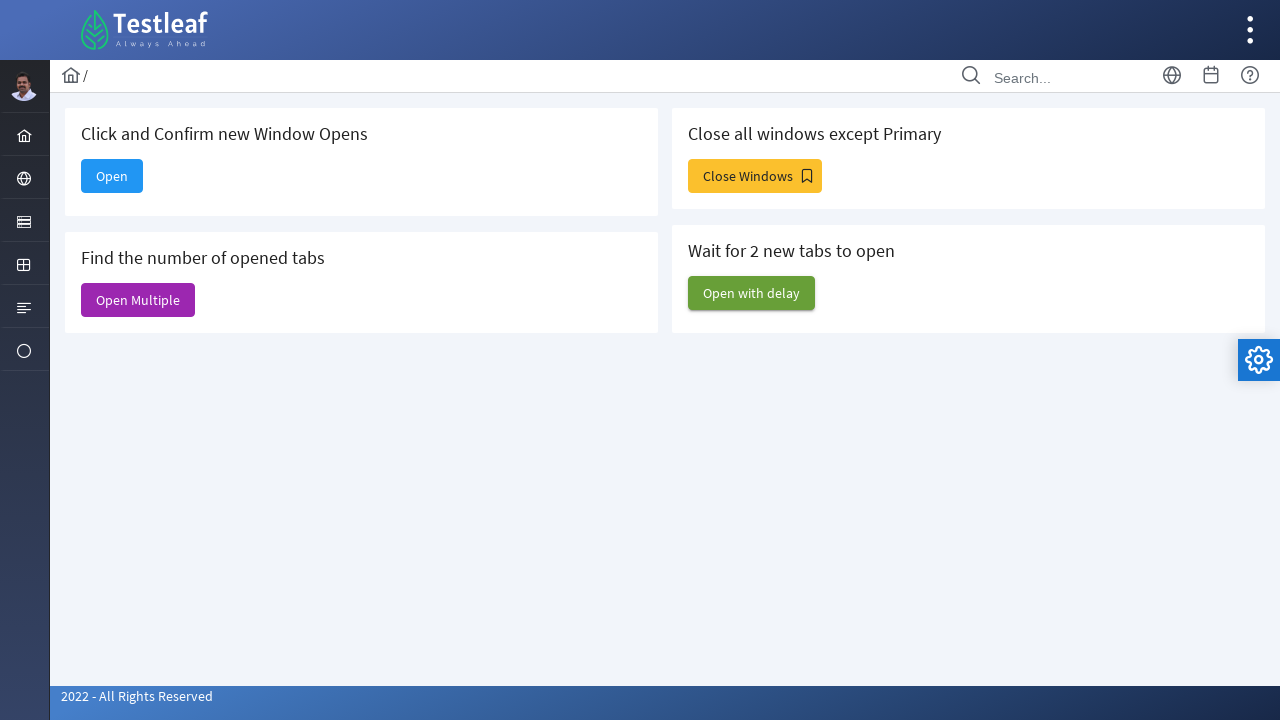

Closed a non-main window
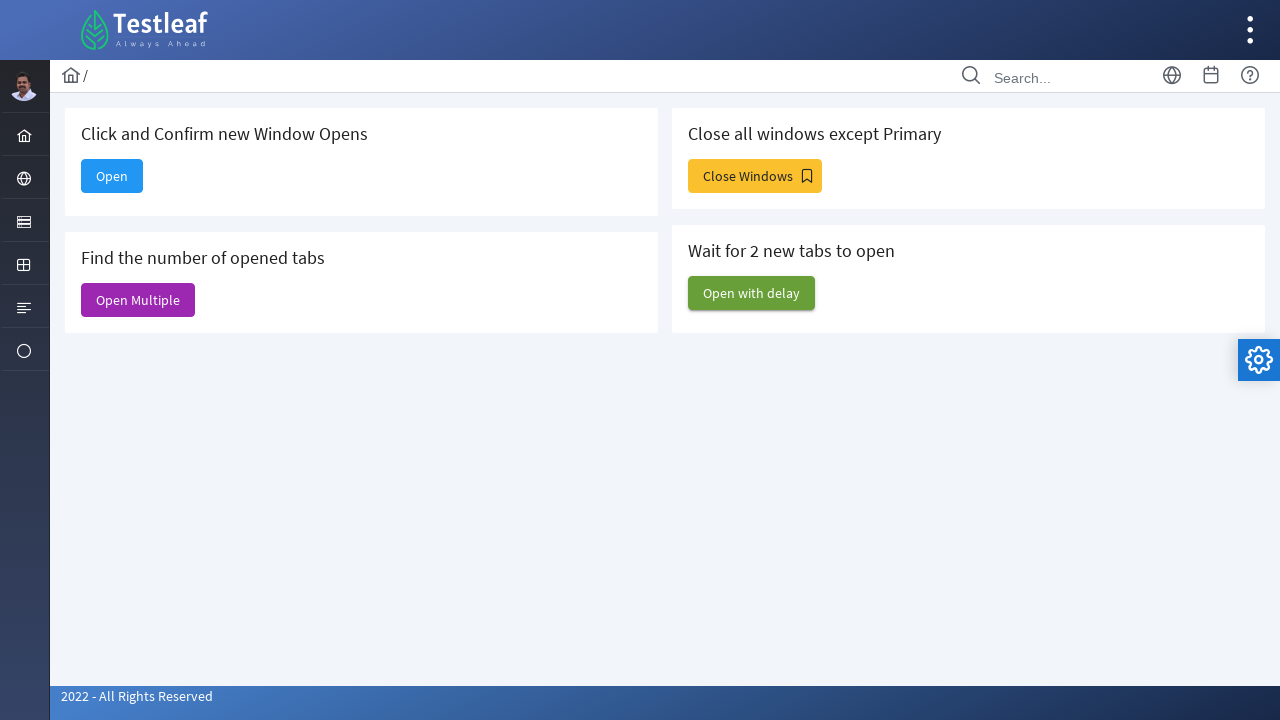

Closed a non-main window
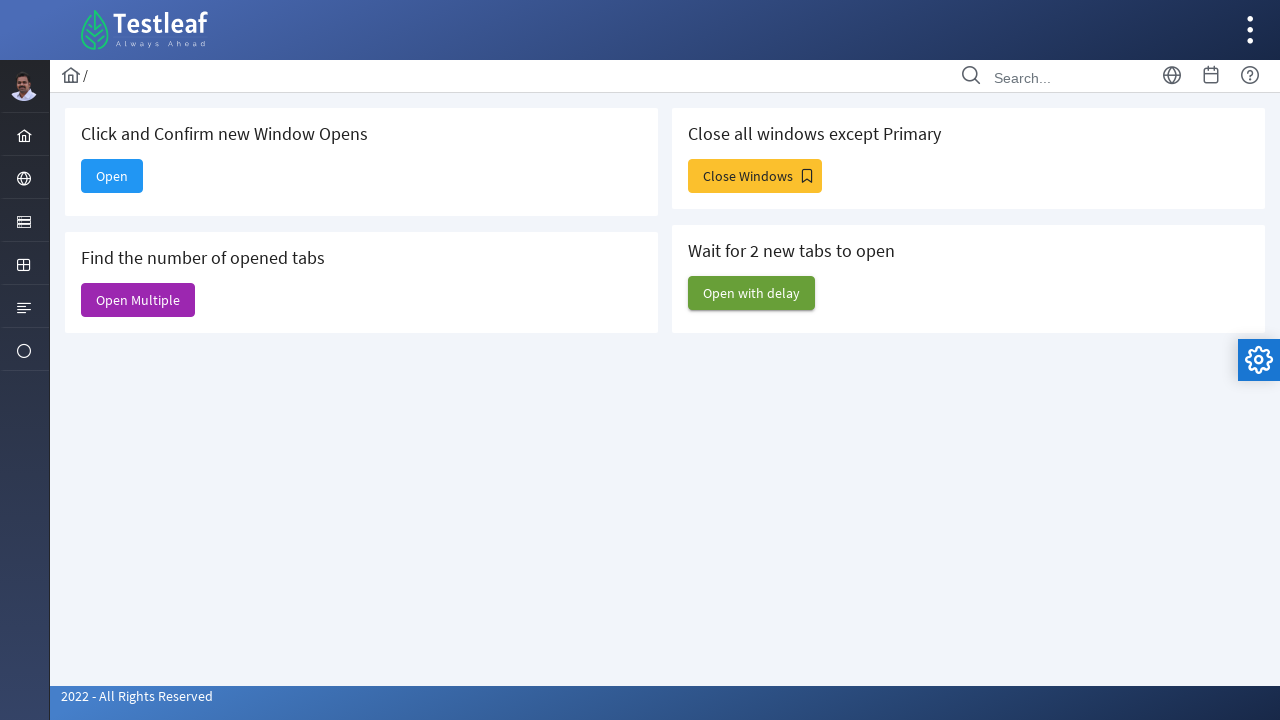

Closed a non-main window
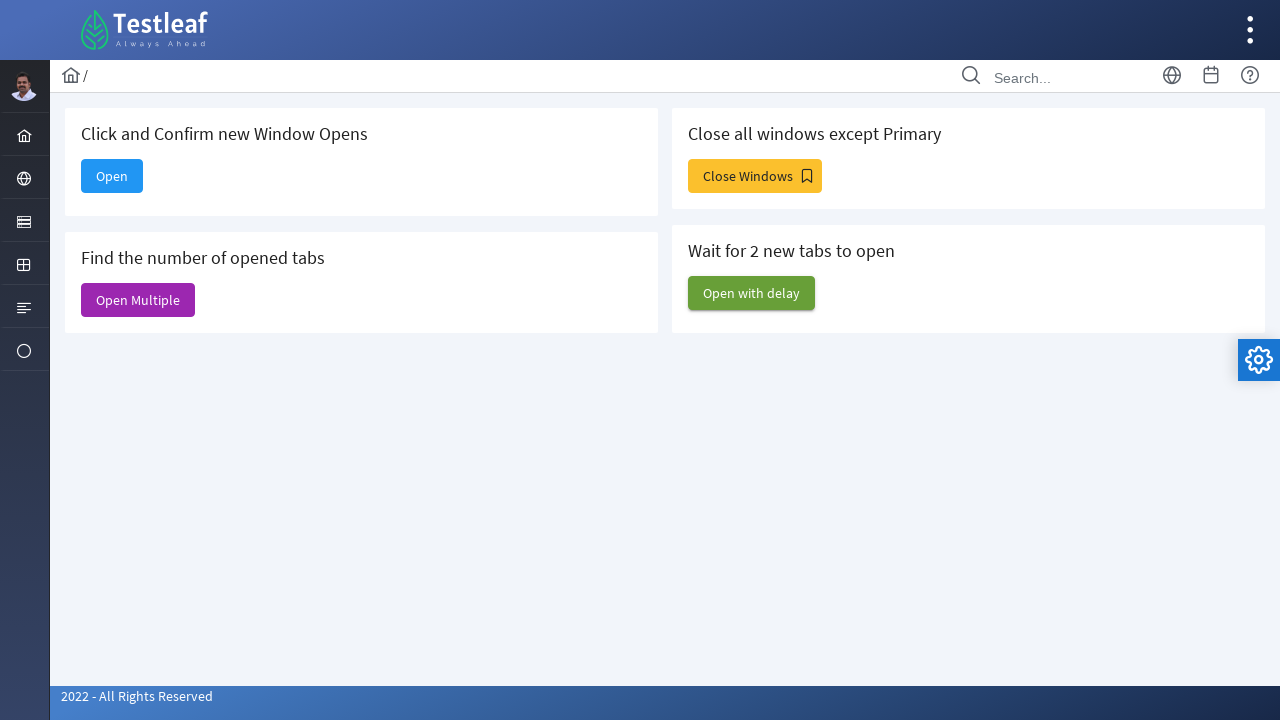

Closed a non-main window
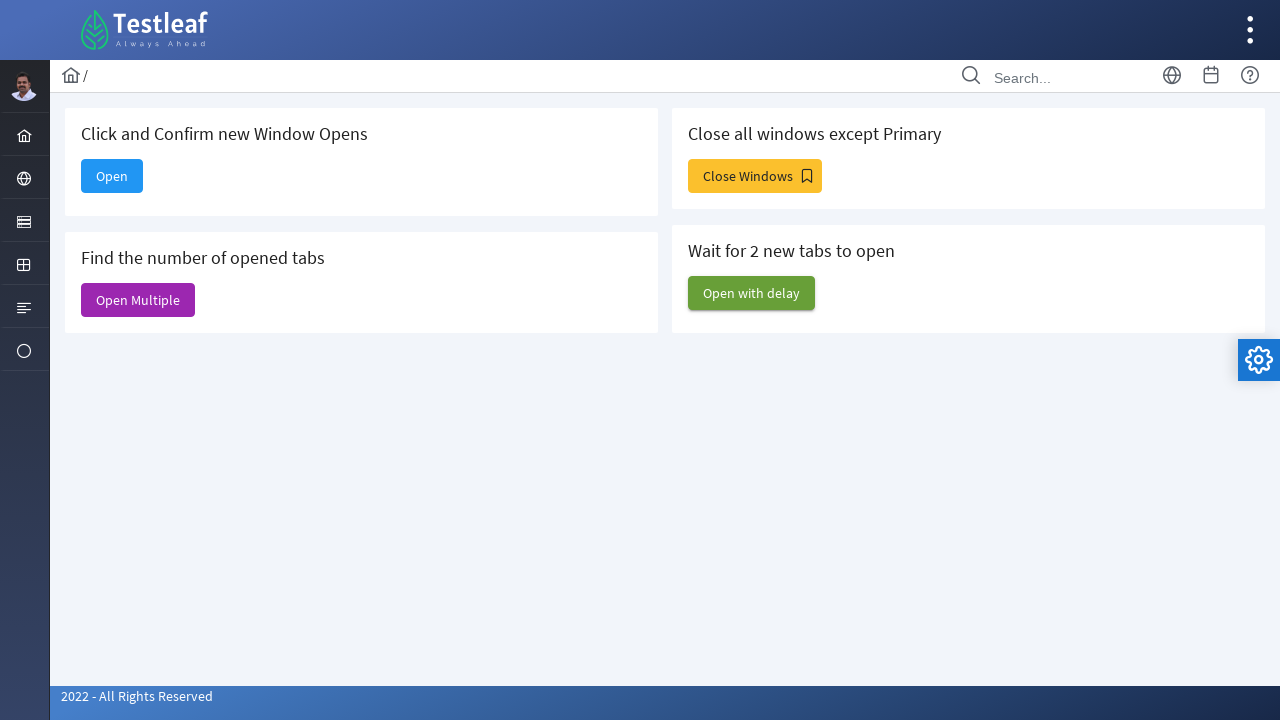

Closed a non-main window
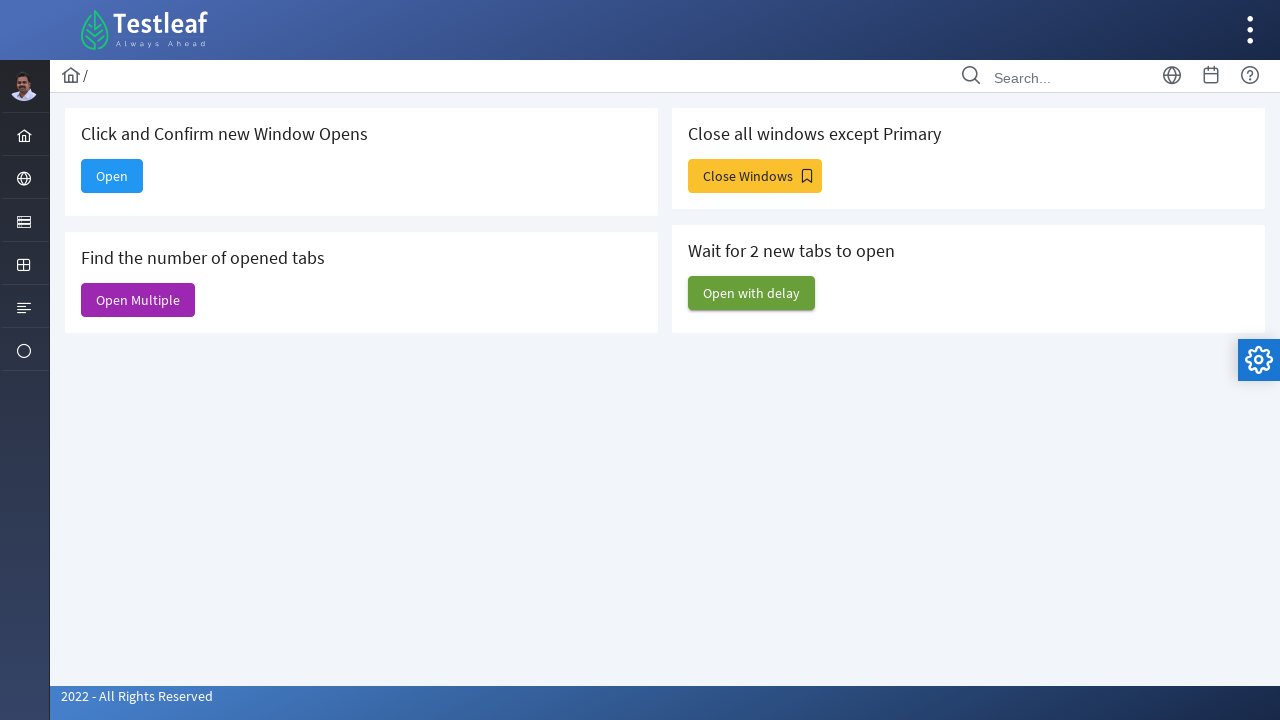

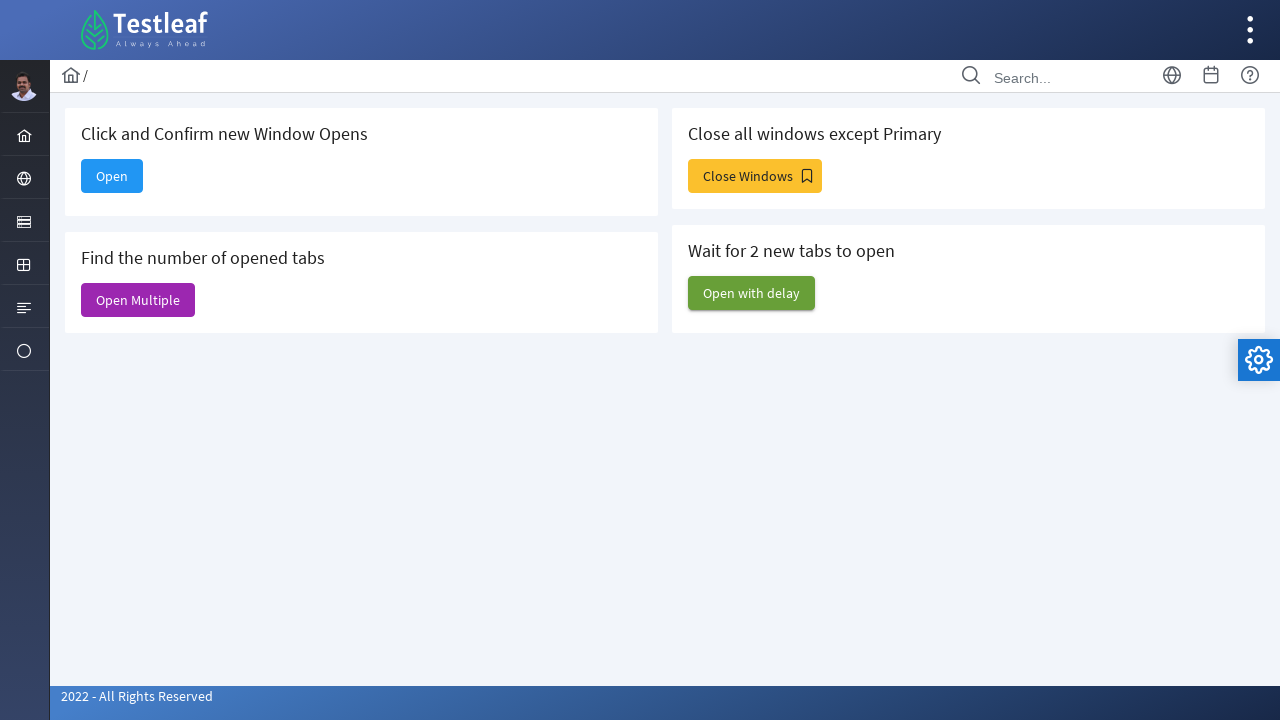